Tests registration form by filling in user details including first name, last name, address, email, and phone number, then submitting the form

Starting URL: http://demo.automationtesting.in/Register.html

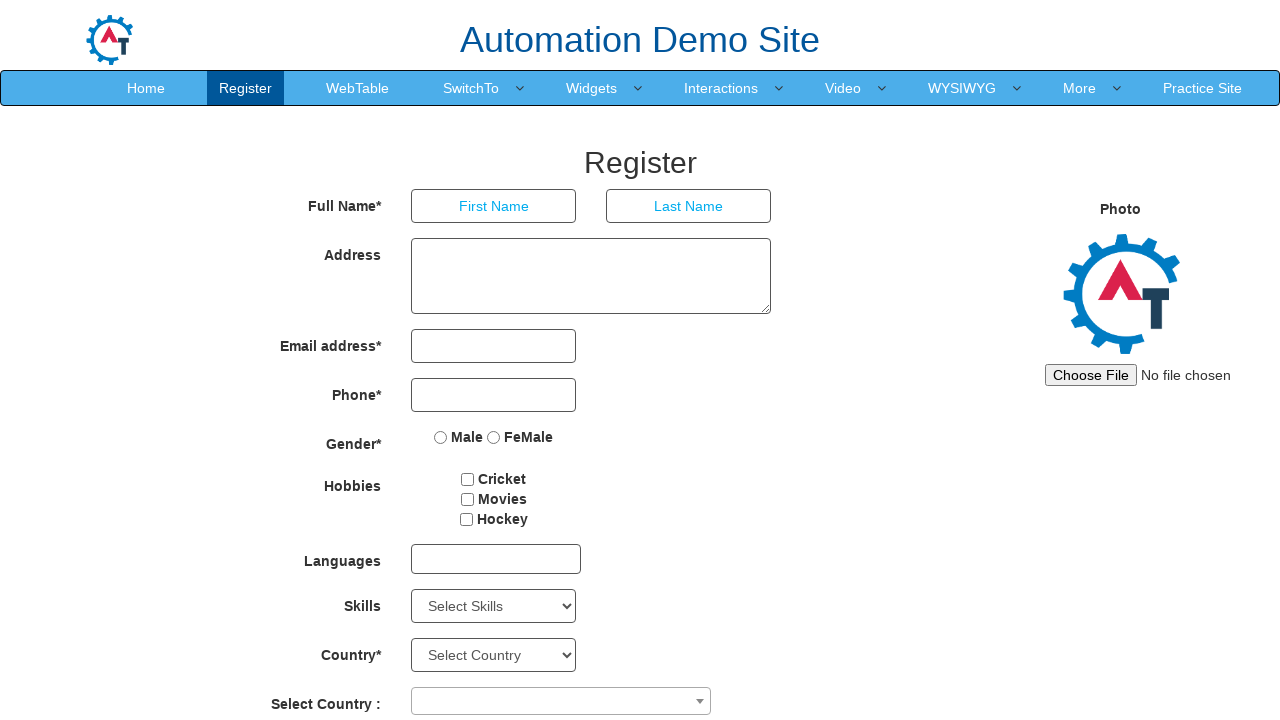

Filled in first name field with 'John' on //input[@placeholder='First Name']
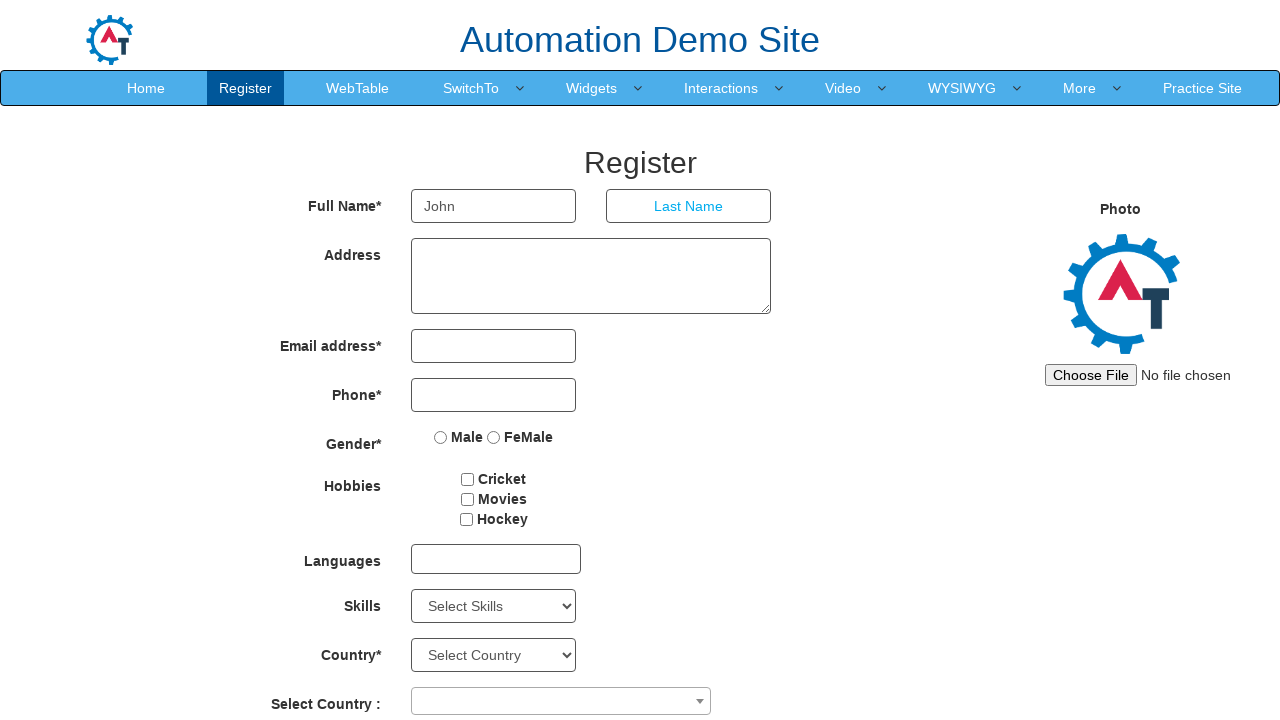

Filled in last name field with 'Smith' on //input[@placeholder='Last Name']
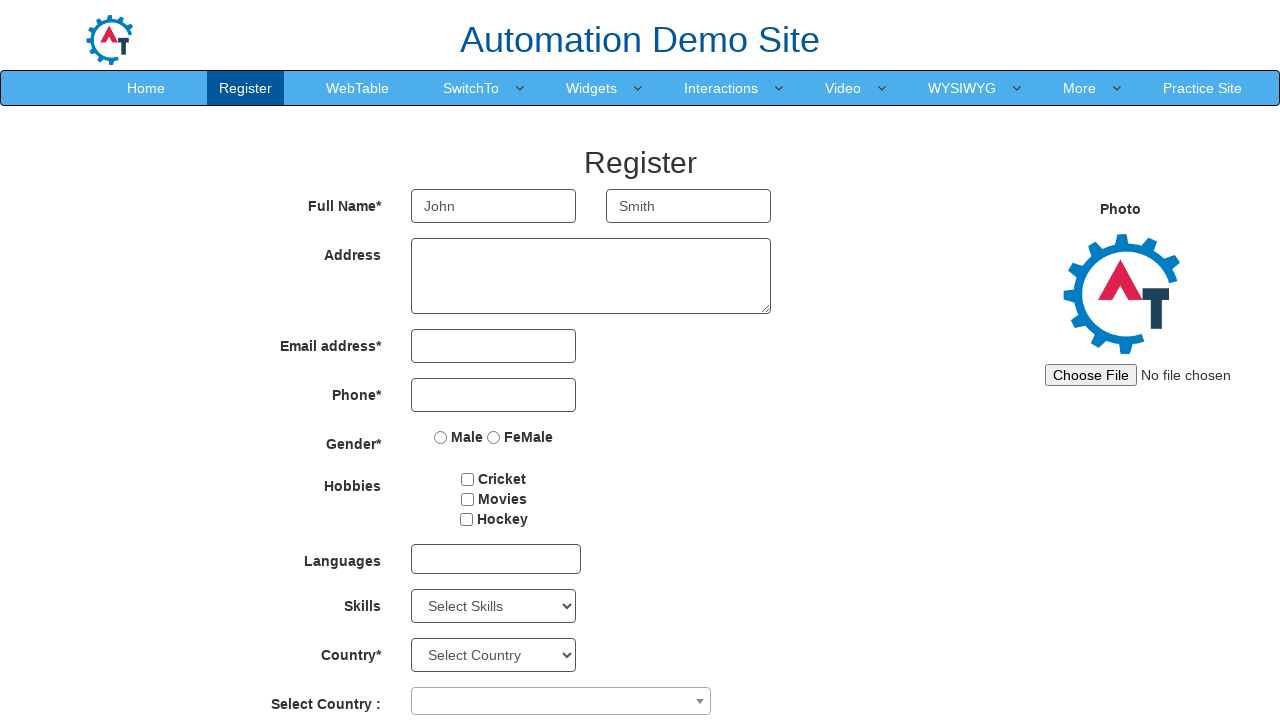

Filled in address field with '123 Main Street, Apartment 4B' on //textarea[@ng-model='Adress']
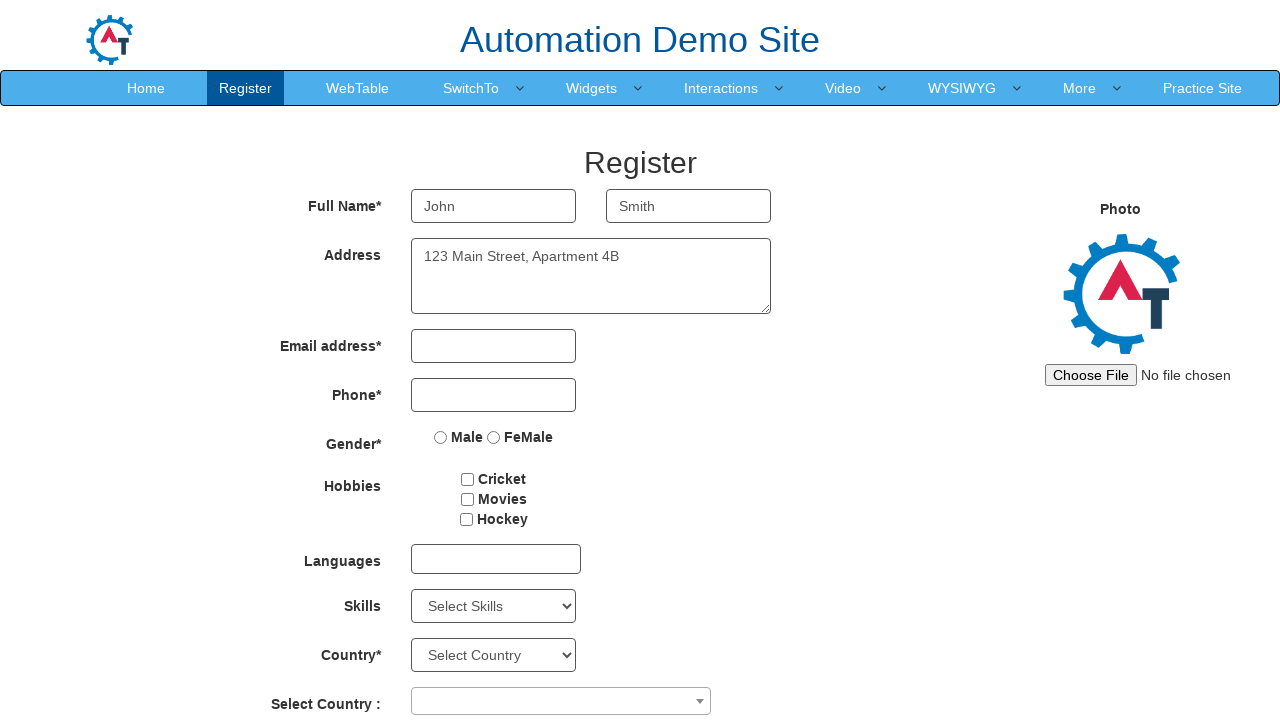

Filled in email field with 'john.smith@example.com' on //input[@type='email']
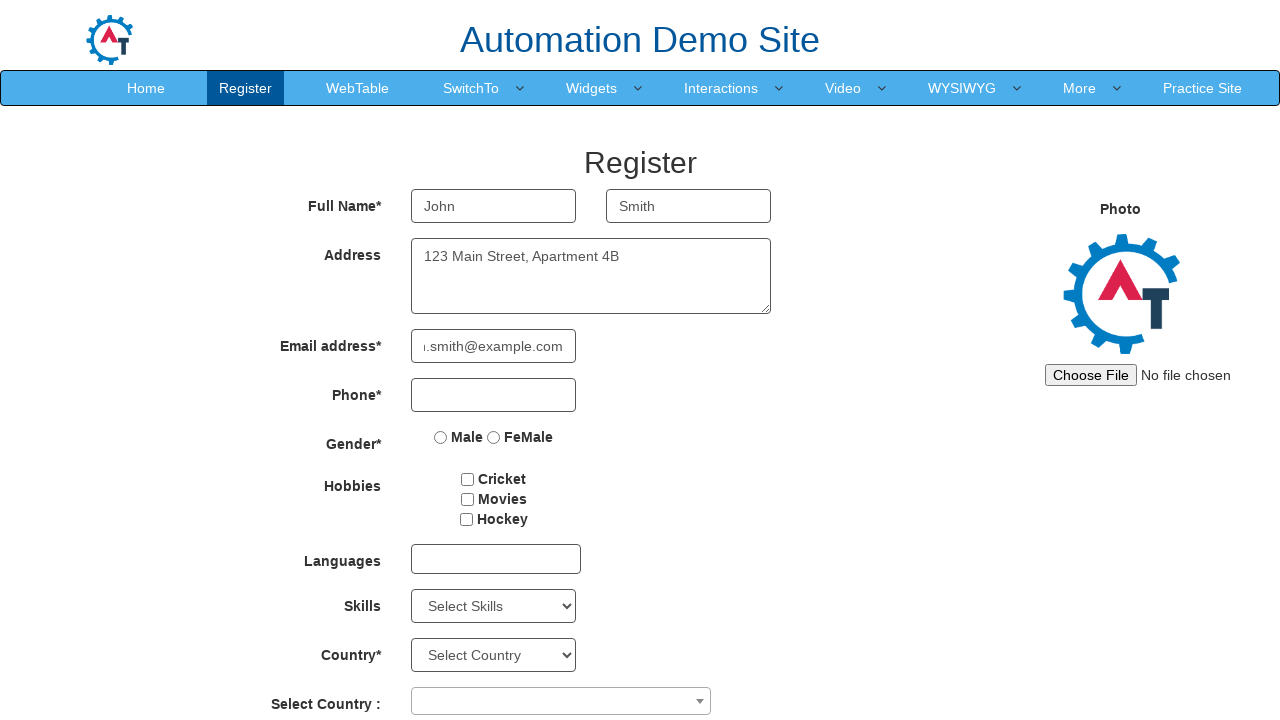

Filled in phone number field with '5551234567' on //input[@type='tel']
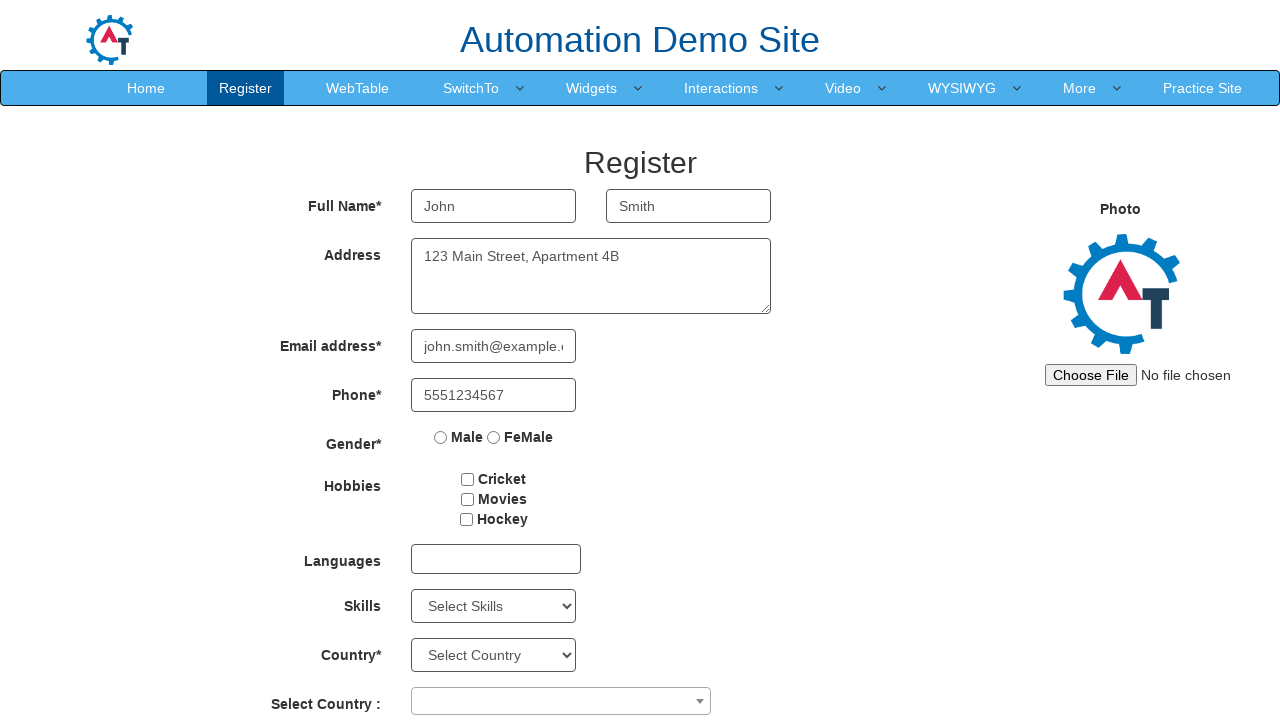

Clicked submit button to submit registration form at (572, 623) on xpath=//button[@id='submitbtn']
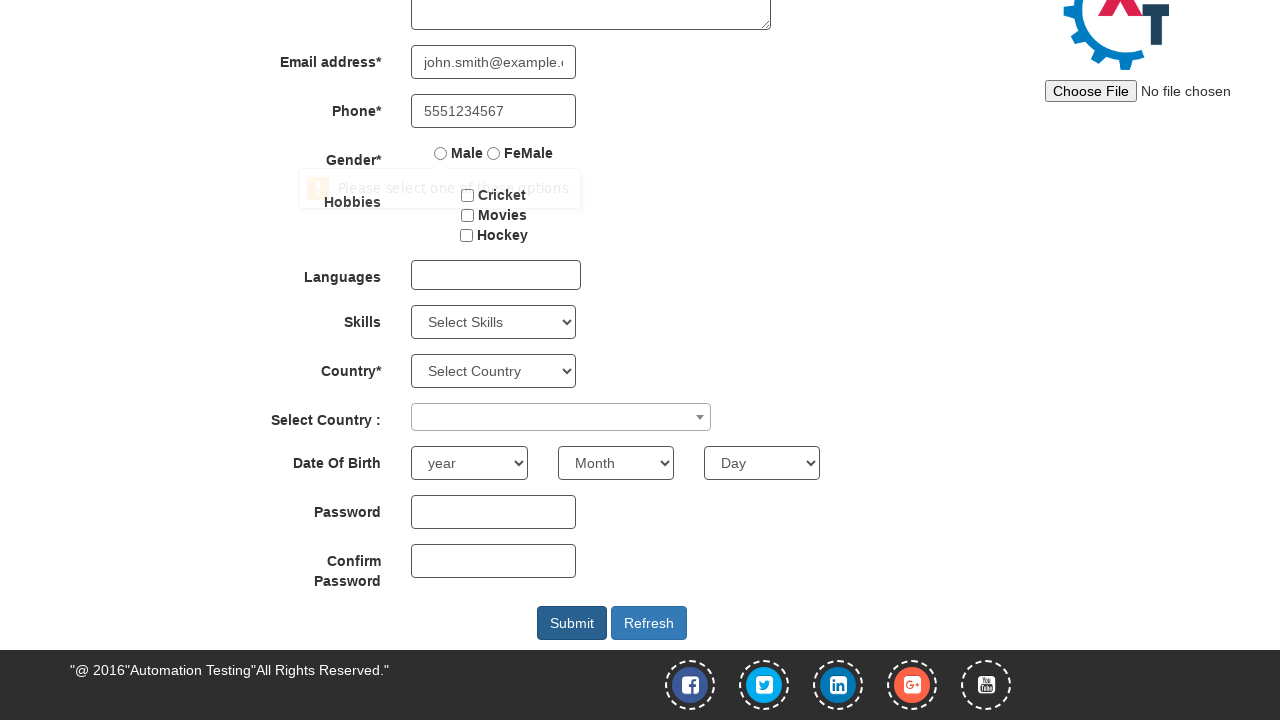

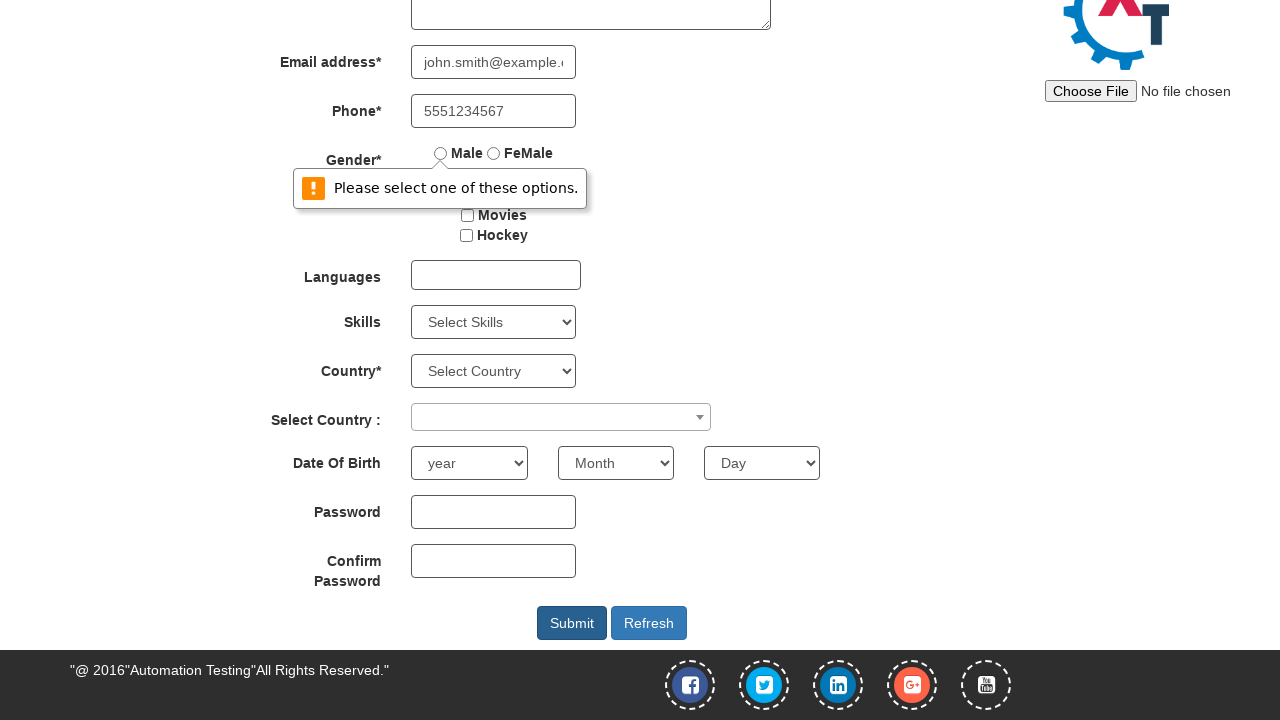